Solves a math captcha by reading a value, calculating the result, filling the answer, selecting checkboxes and radio buttons, then submitting the form

Starting URL: https://suninjuly.github.io/math.html

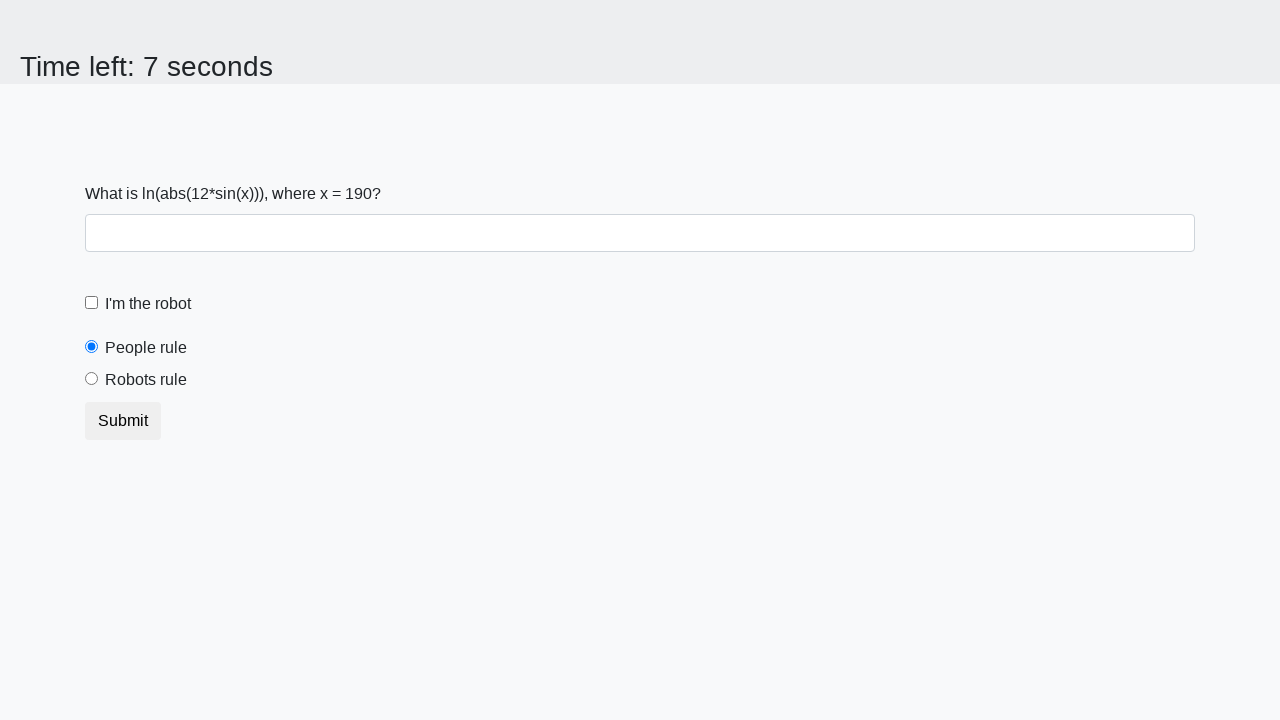

Located the x value element
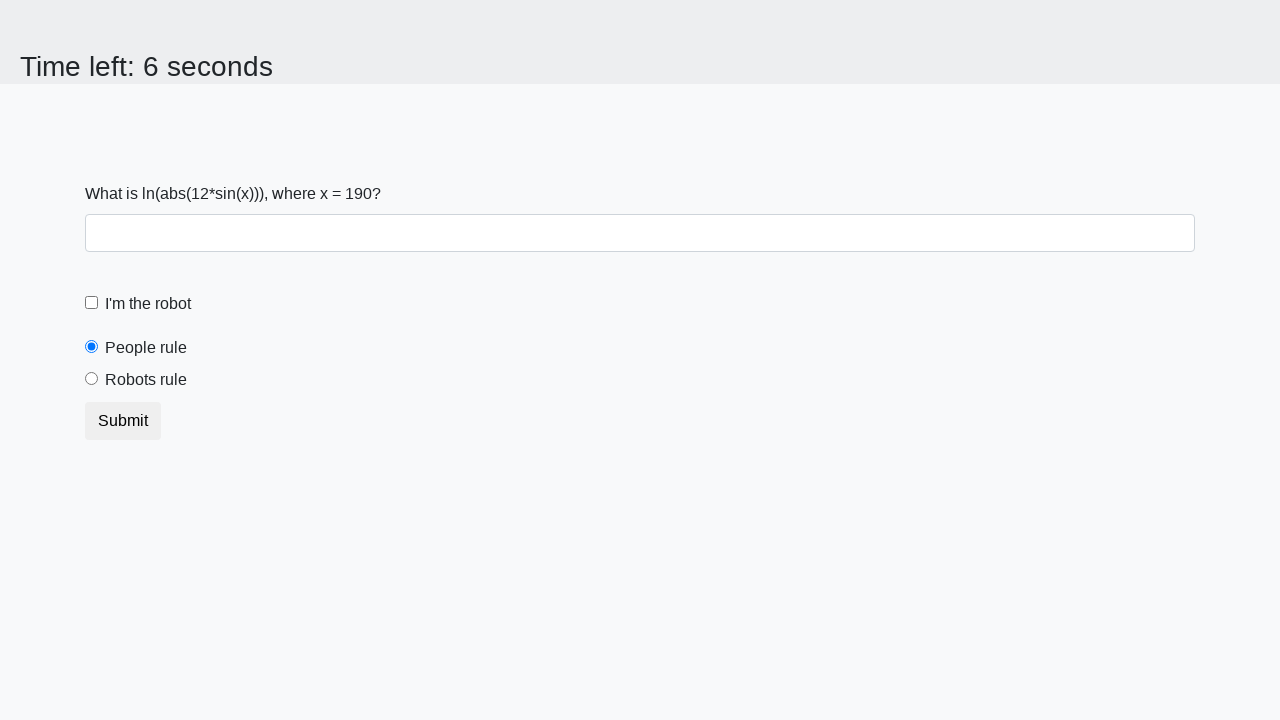

Extracted x value from the page: 190
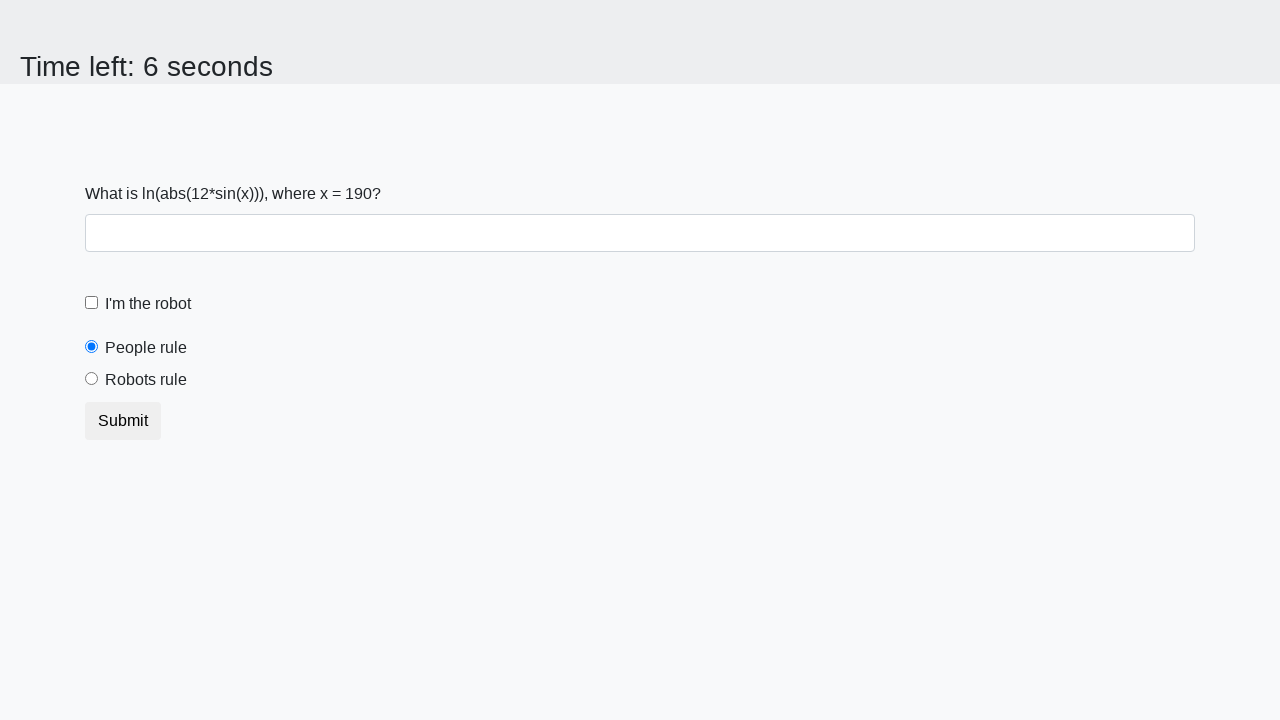

Calculated math result: 2.4827035033227376
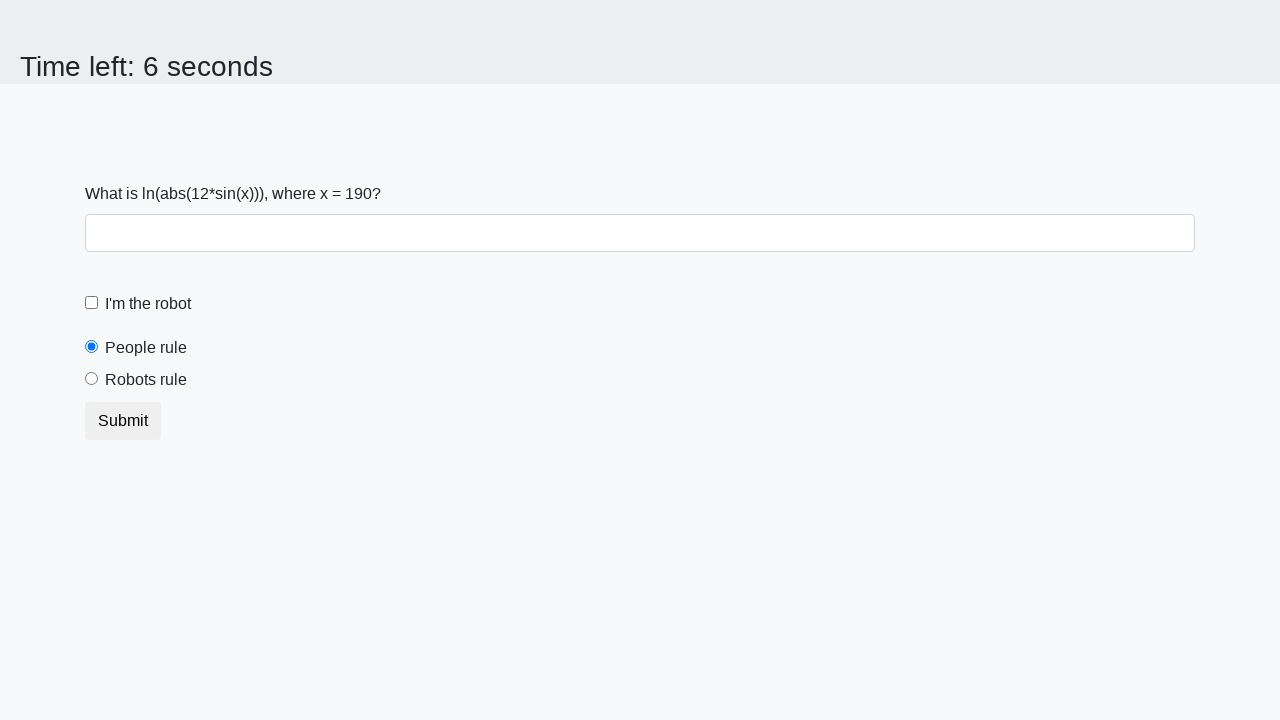

Filled answer field with calculated result on .form-control
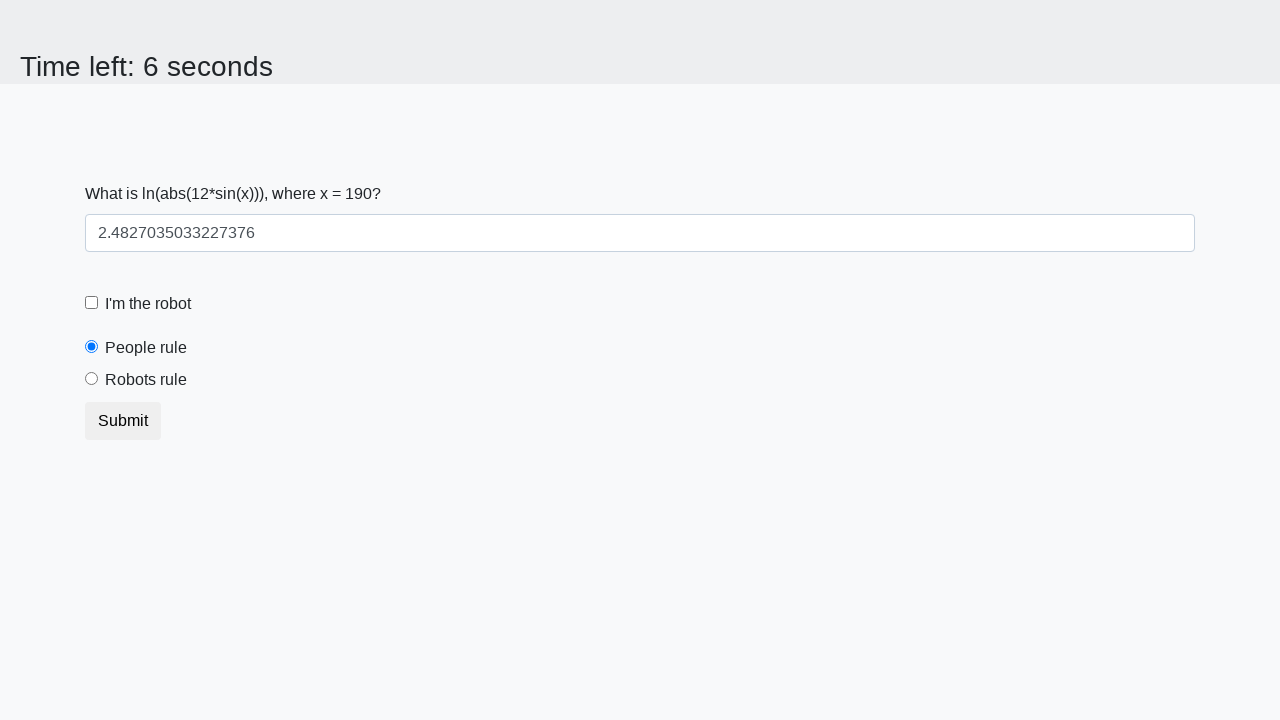

Checked the 'I'm a robot' checkbox at (92, 303) on .form-check-input[id='robotCheckbox']
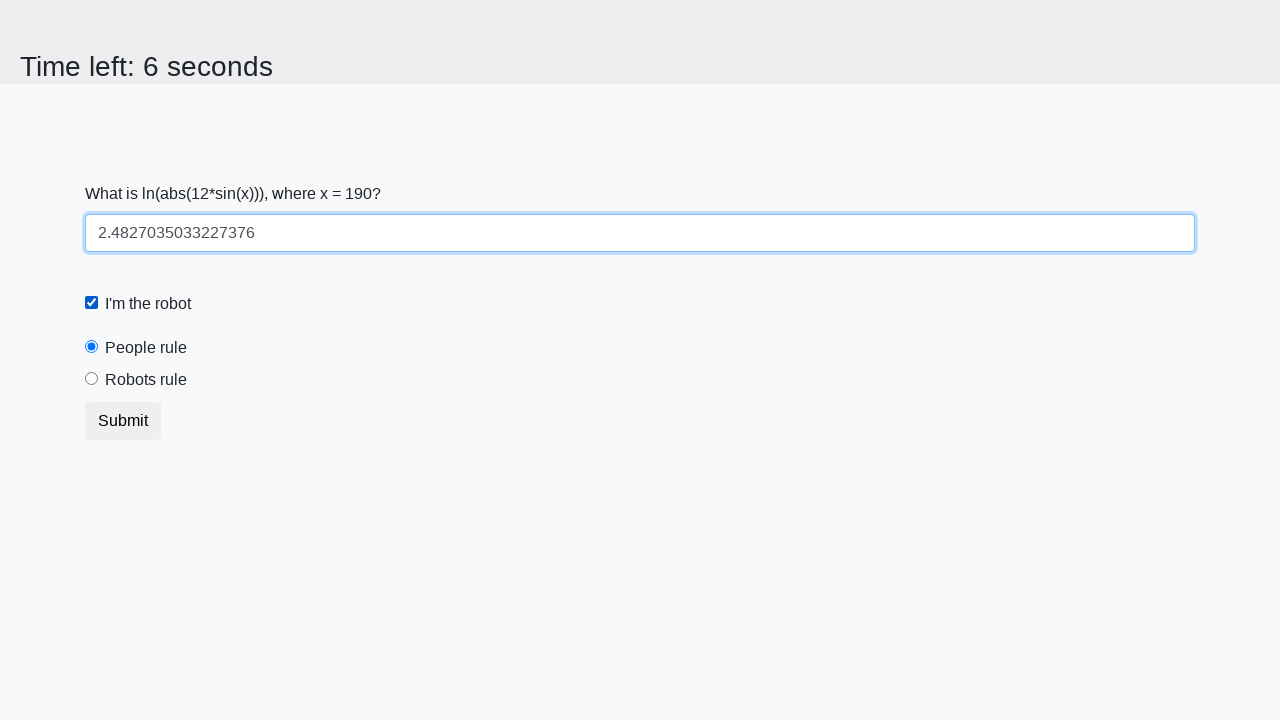

Selected the 'Robots rule' radio button at (92, 379) on #robotsRule
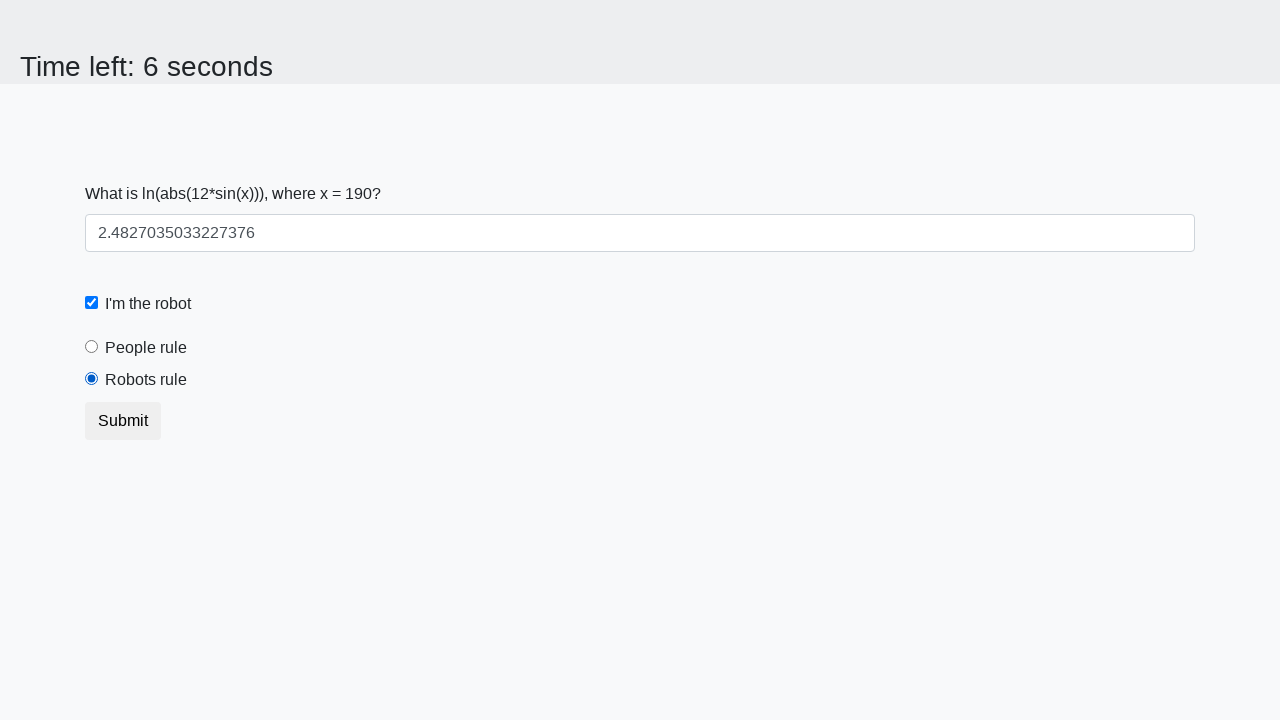

Clicked the submit button to submit the form at (123, 421) on .btn.btn-default
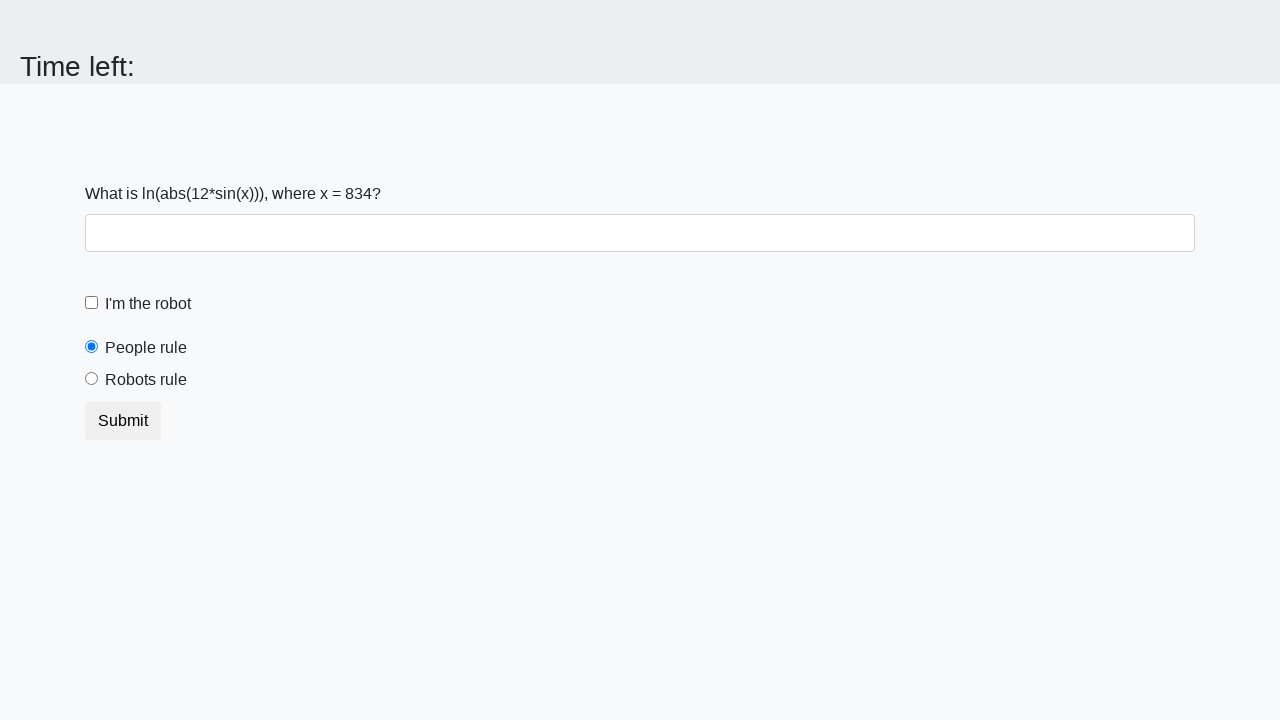

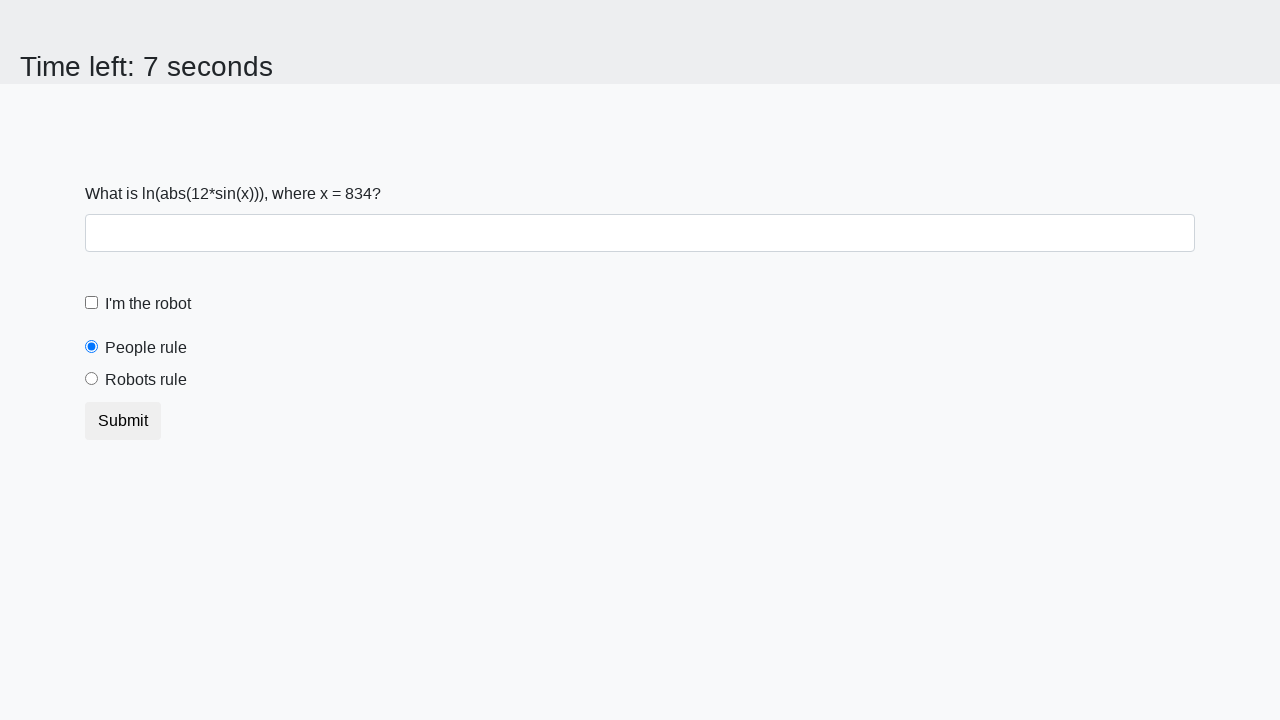